Tests adding todo items to the list by creating two todos and verifying they appear correctly

Starting URL: https://demo.playwright.dev/todomvc

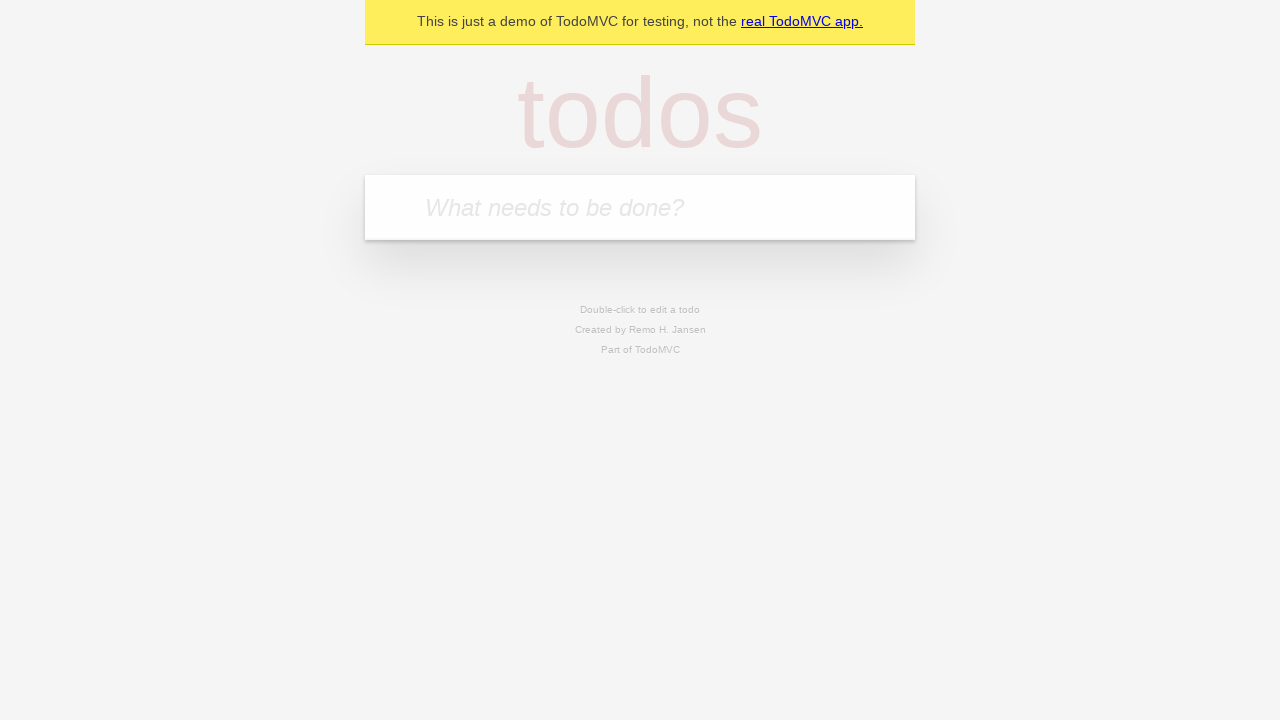

Located the todo input field with placeholder 'What needs to be done?'
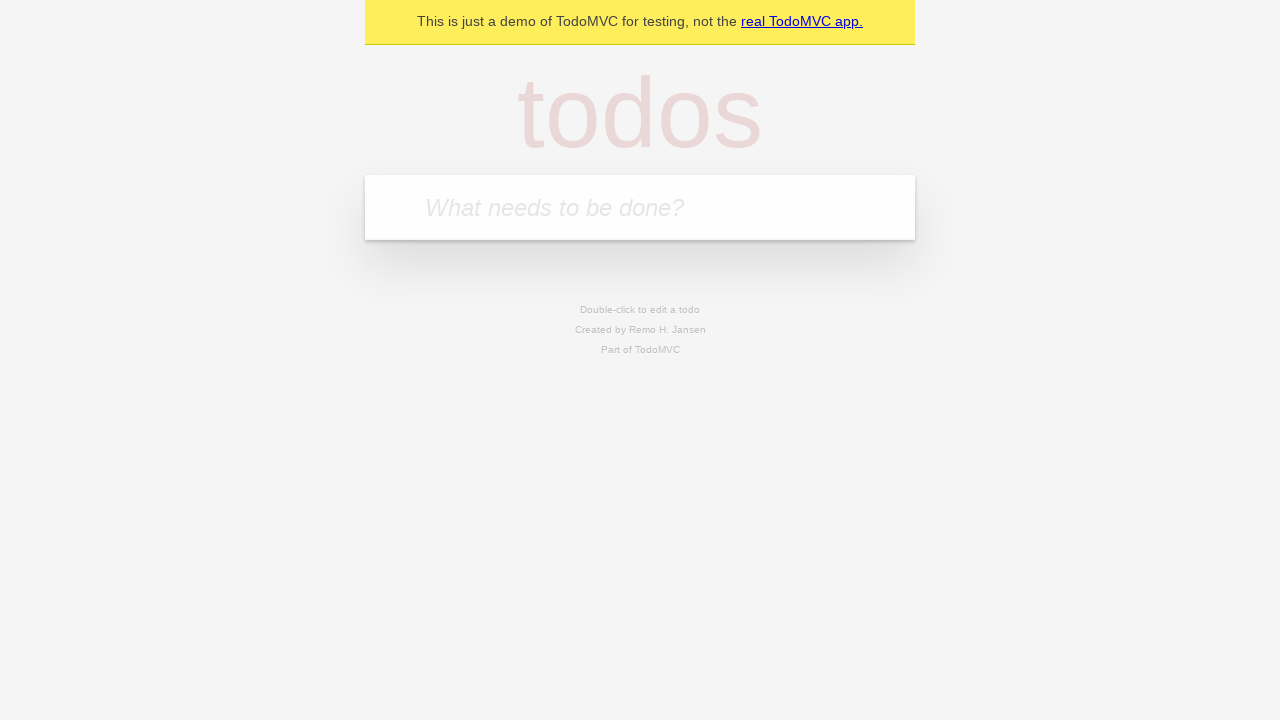

Filled todo input with 'buy some cheese' on internal:attr=[placeholder="What needs to be done?"i]
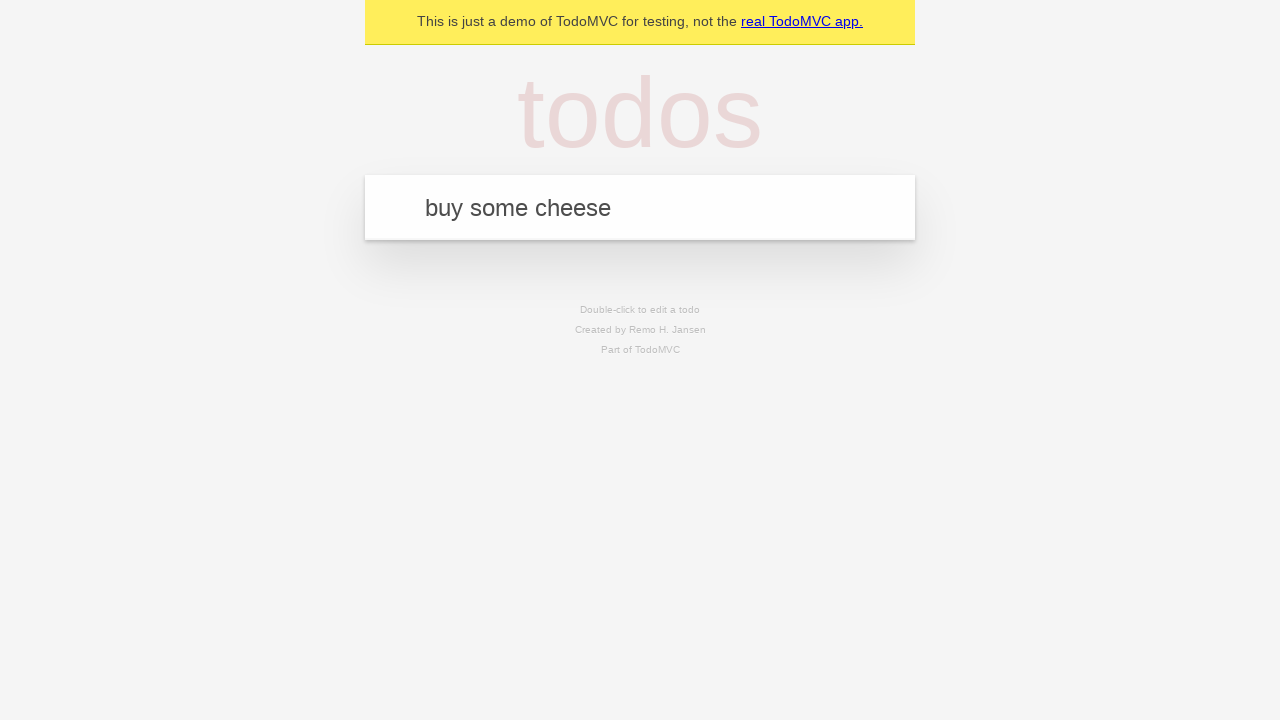

Pressed Enter to create first todo item on internal:attr=[placeholder="What needs to be done?"i]
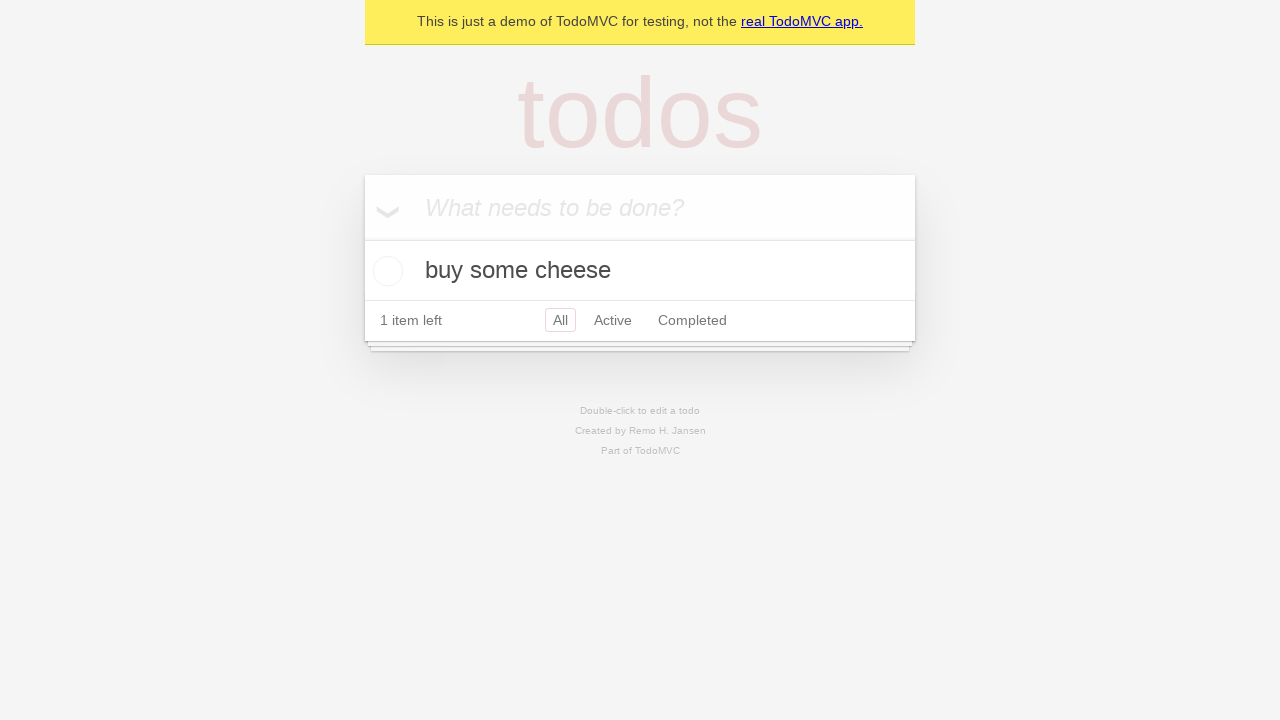

First todo item appeared on the page
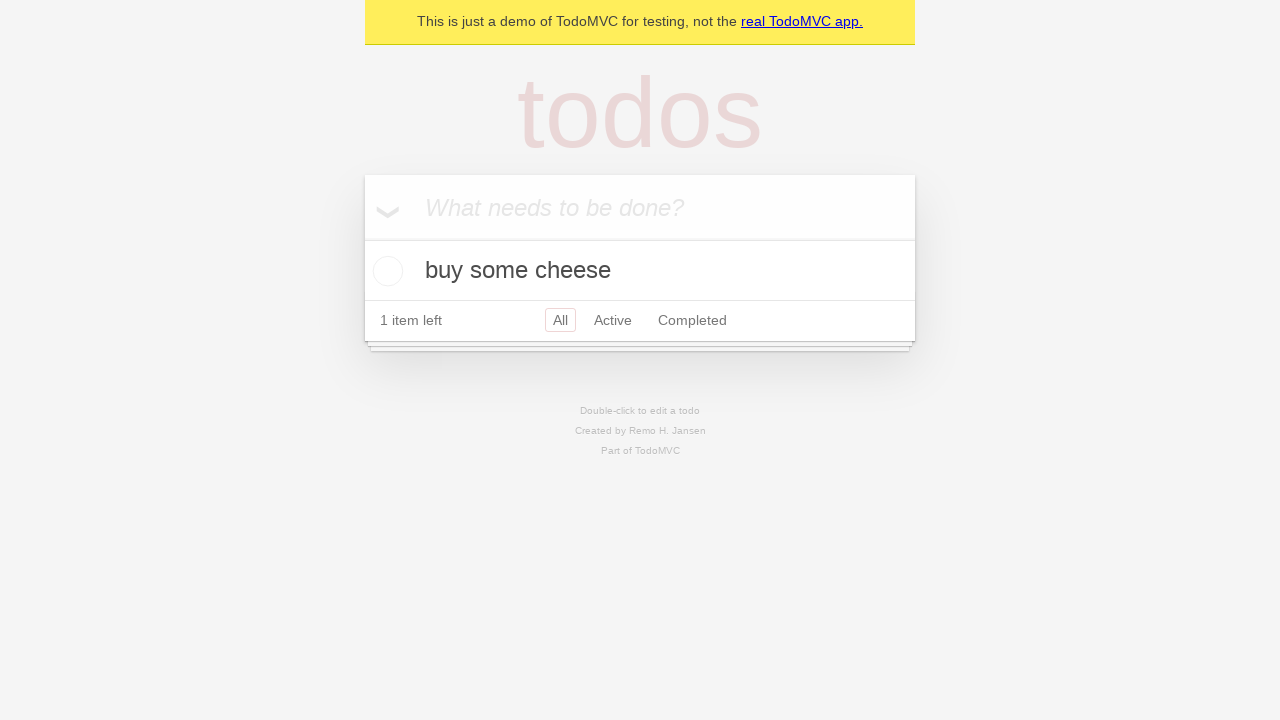

Filled todo input with 'feed the cat' on internal:attr=[placeholder="What needs to be done?"i]
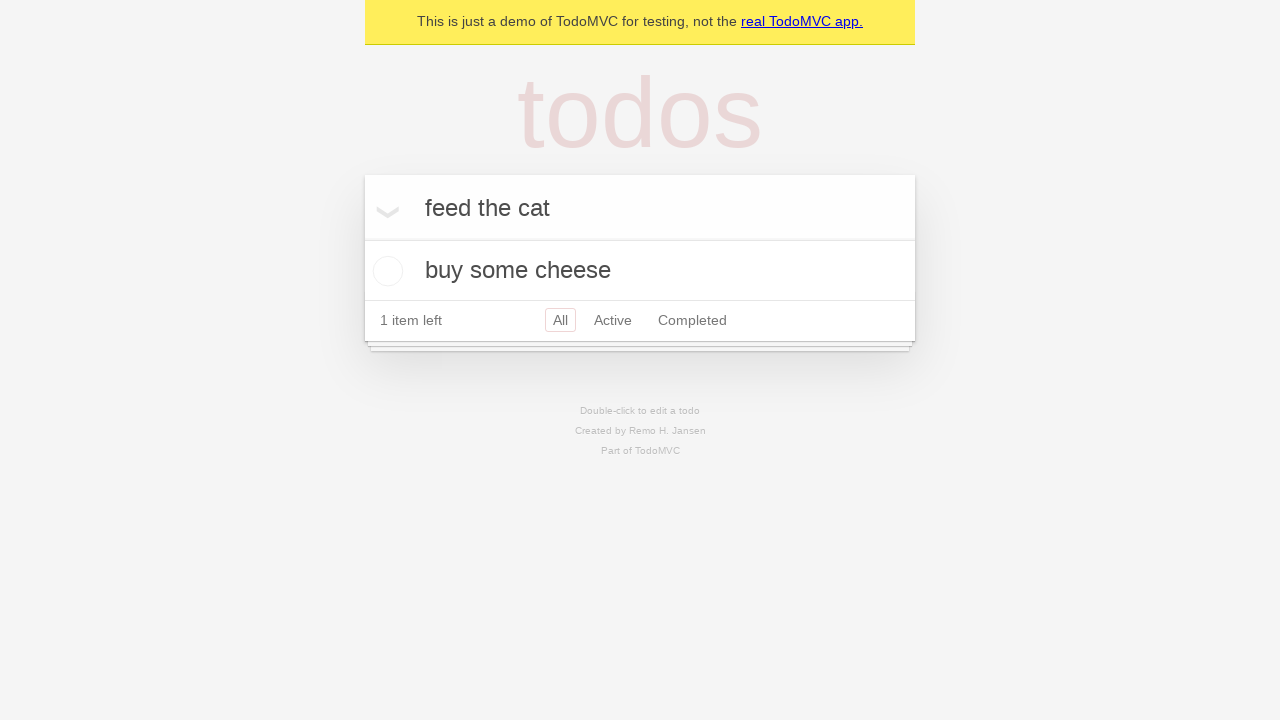

Pressed Enter to create second todo item on internal:attr=[placeholder="What needs to be done?"i]
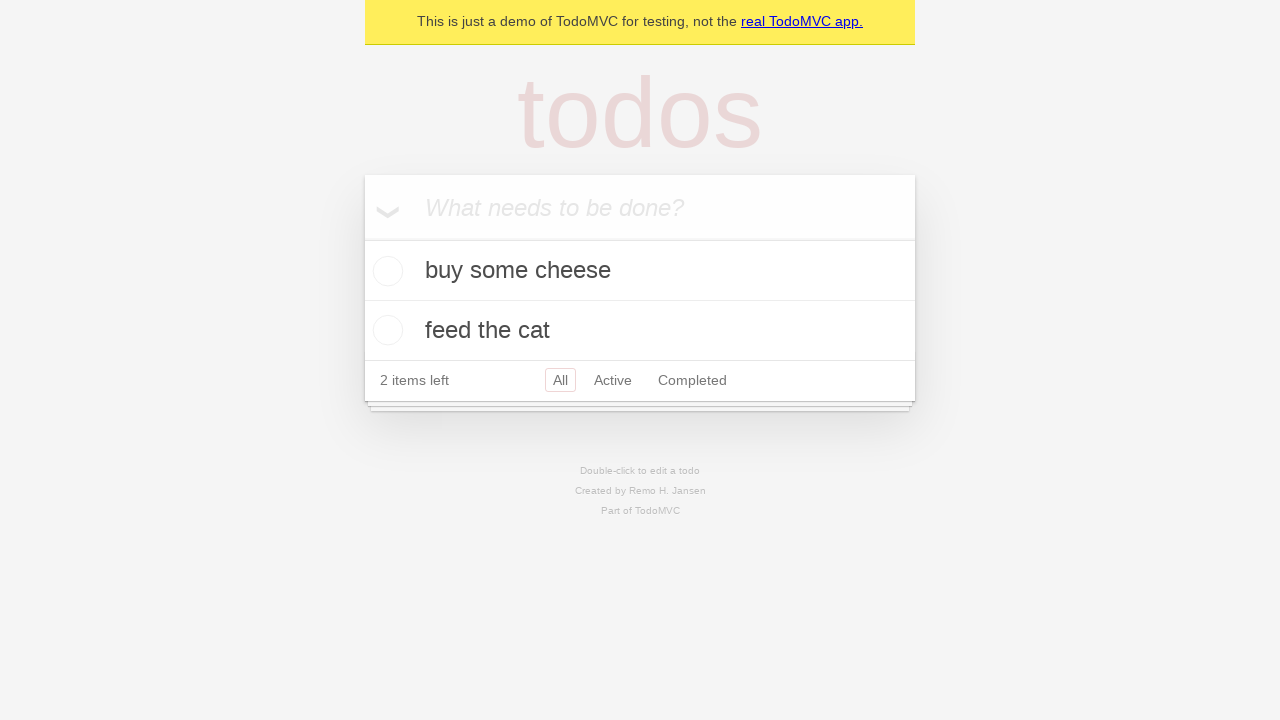

Both todo items are now visible on the page
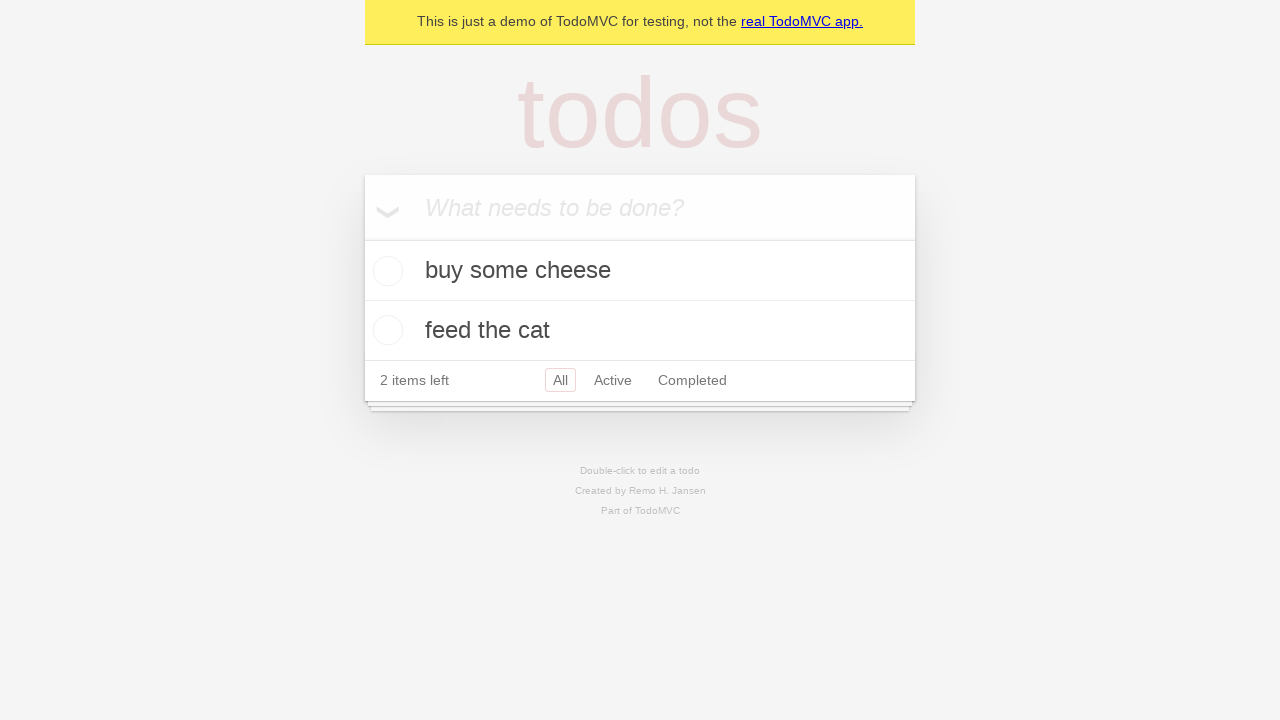

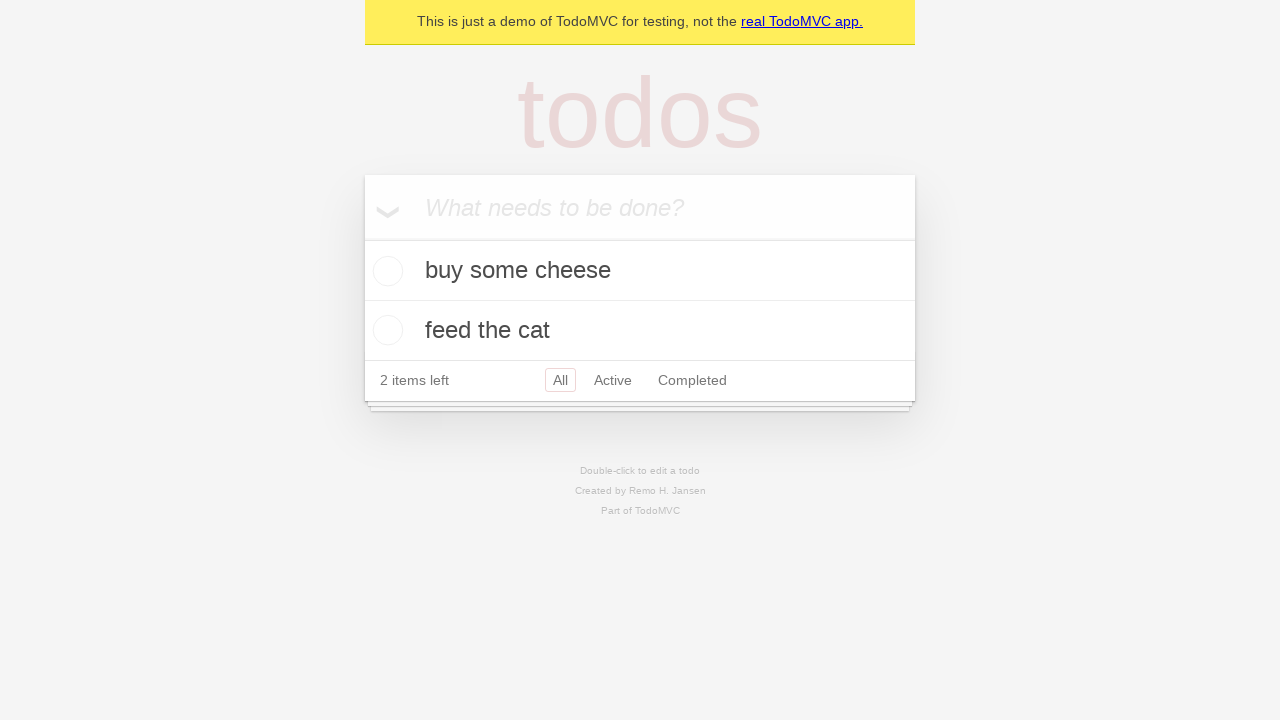